Tests confirm dialog handling by clicking the confirm button, dismissing it, and verifying the result text

Starting URL: https://testautomationpractice.blogspot.com/

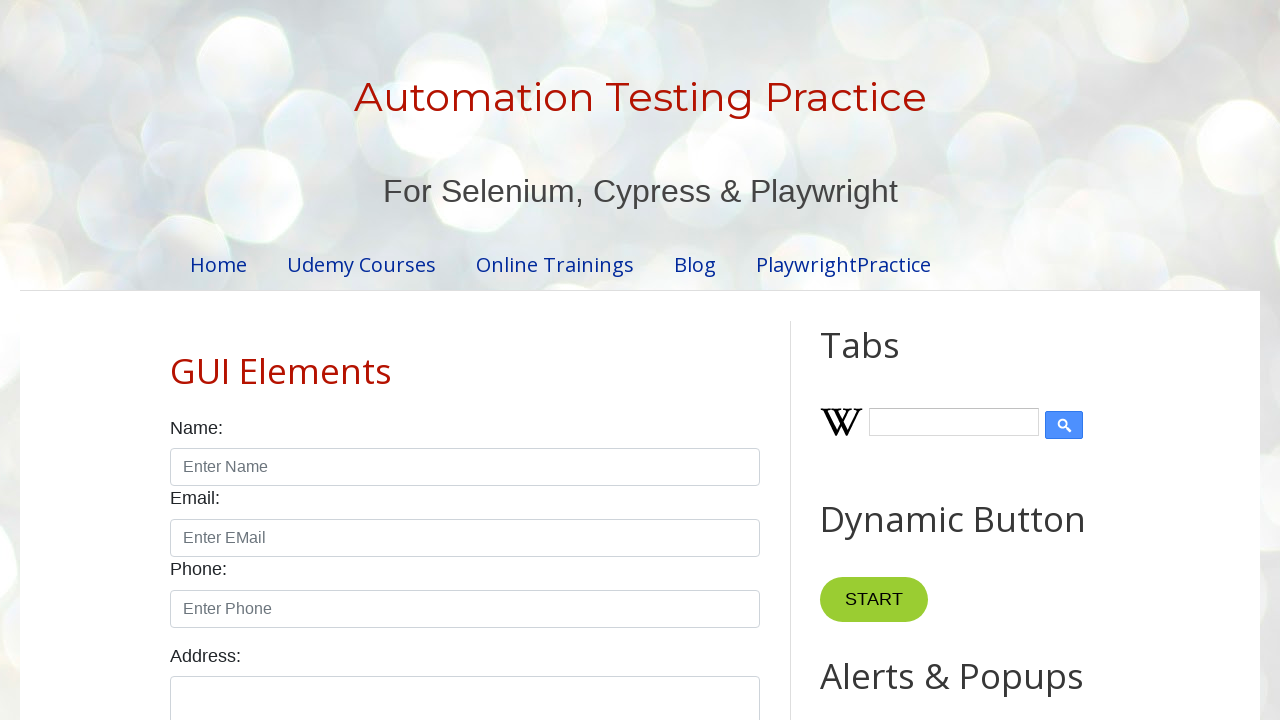

Set up dialog handler to dismiss confirm dialogs
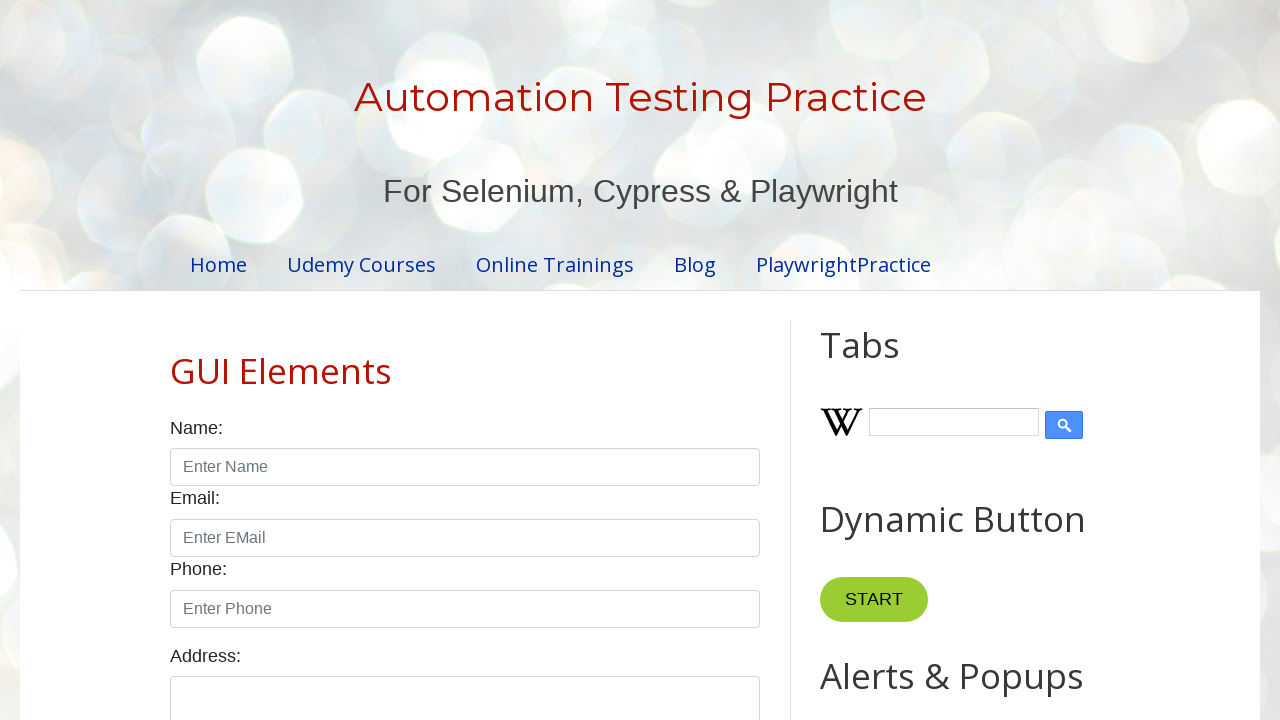

Clicked the confirm button to trigger confirm dialog at (912, 360) on #confirmBtn
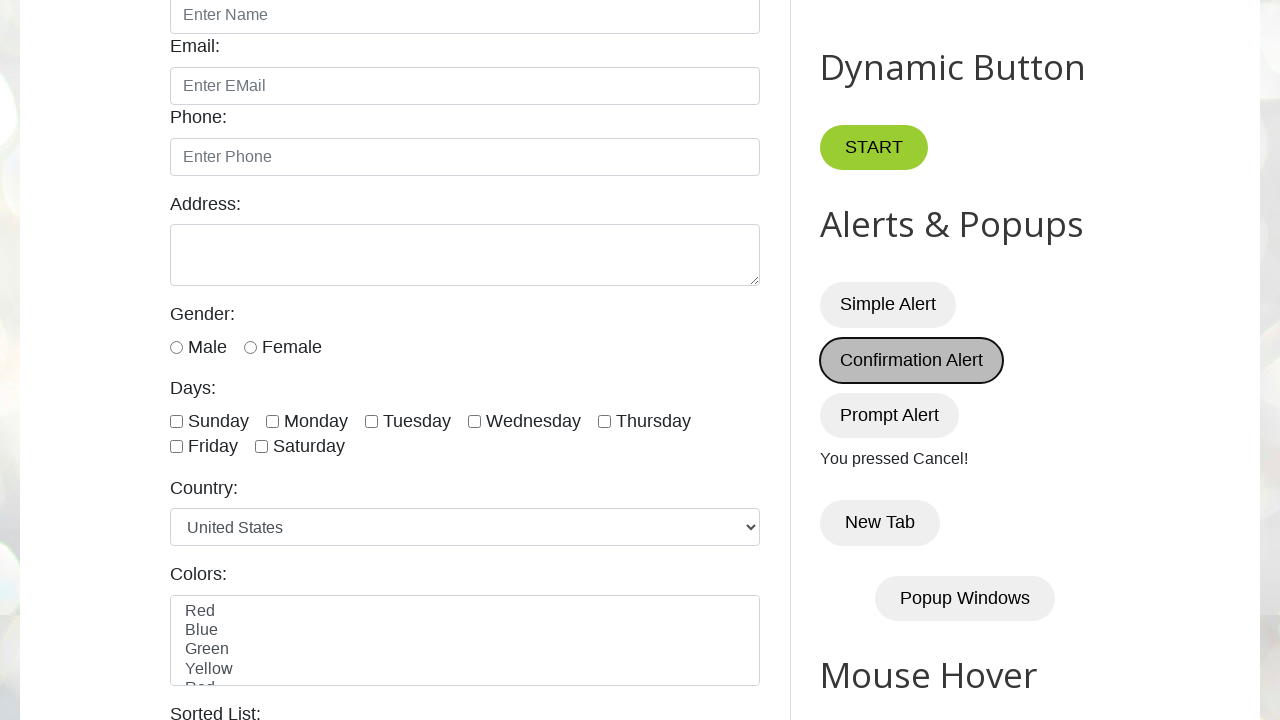

Verified result text shows 'You pressed Cancel!' after dismissing dialog
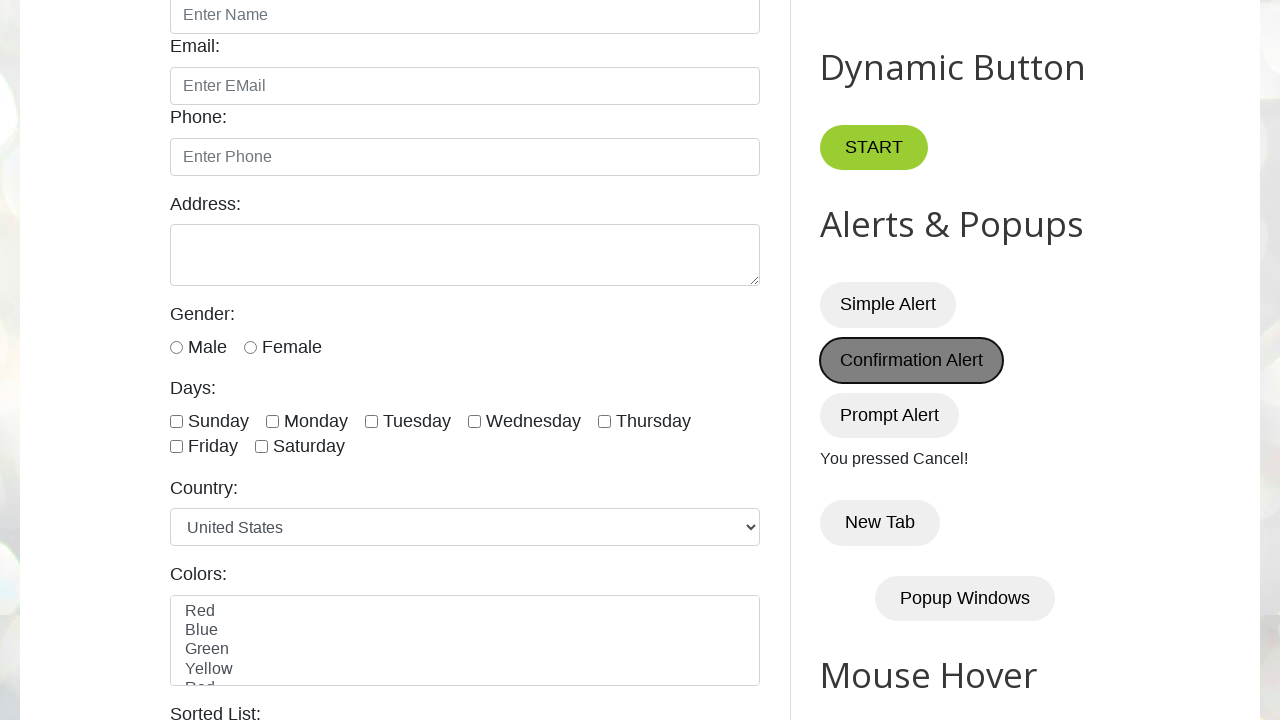

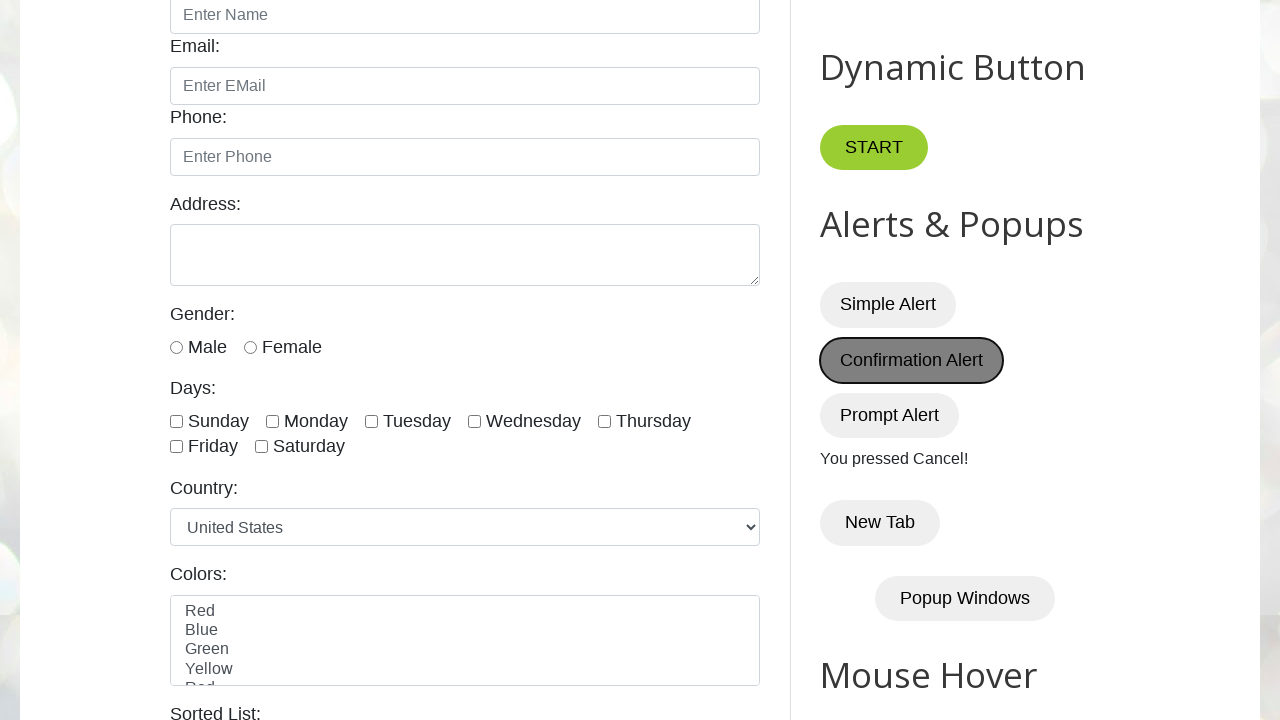